Tests mouse hover interactions by hovering over an element and clicking on a revealed link

Starting URL: https://rahulshettyacademy.com/AutomationPractice/

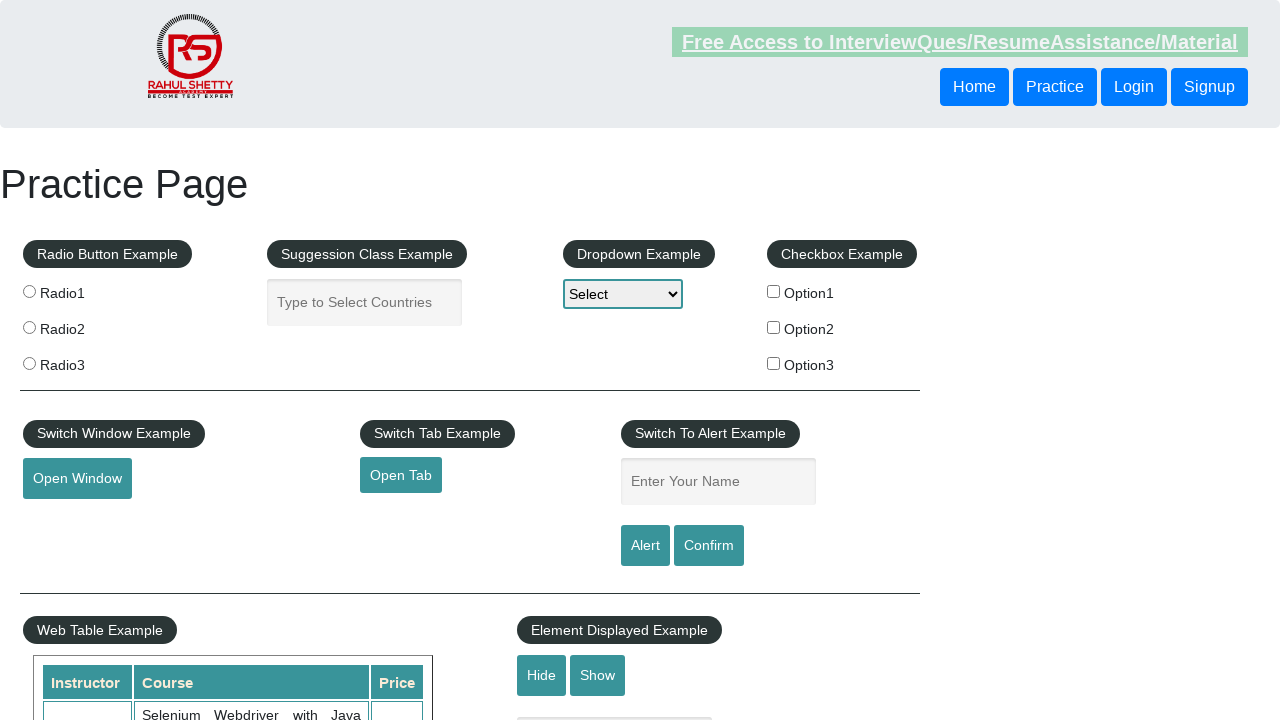

Hovered over mousehover element to reveal dropdown menu at (83, 361) on #mousehover
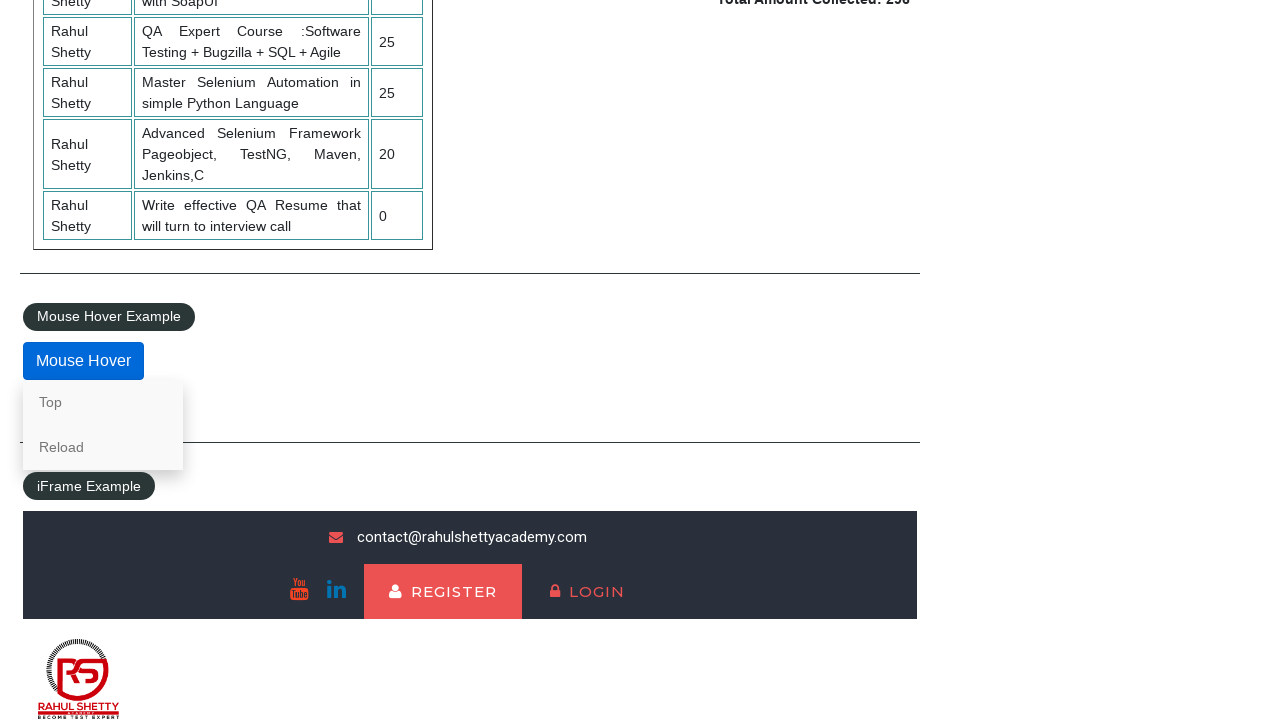

Clicked on the Reload link revealed by hover interaction at (103, 447) on text=Reload
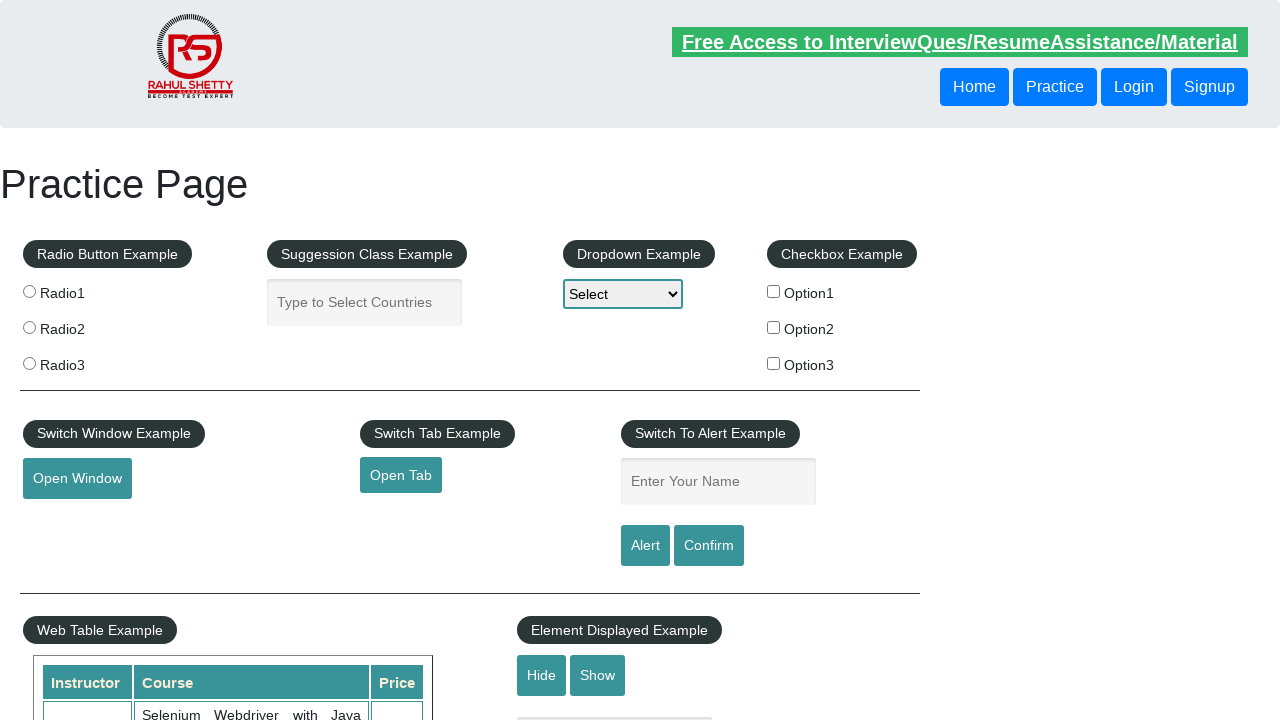

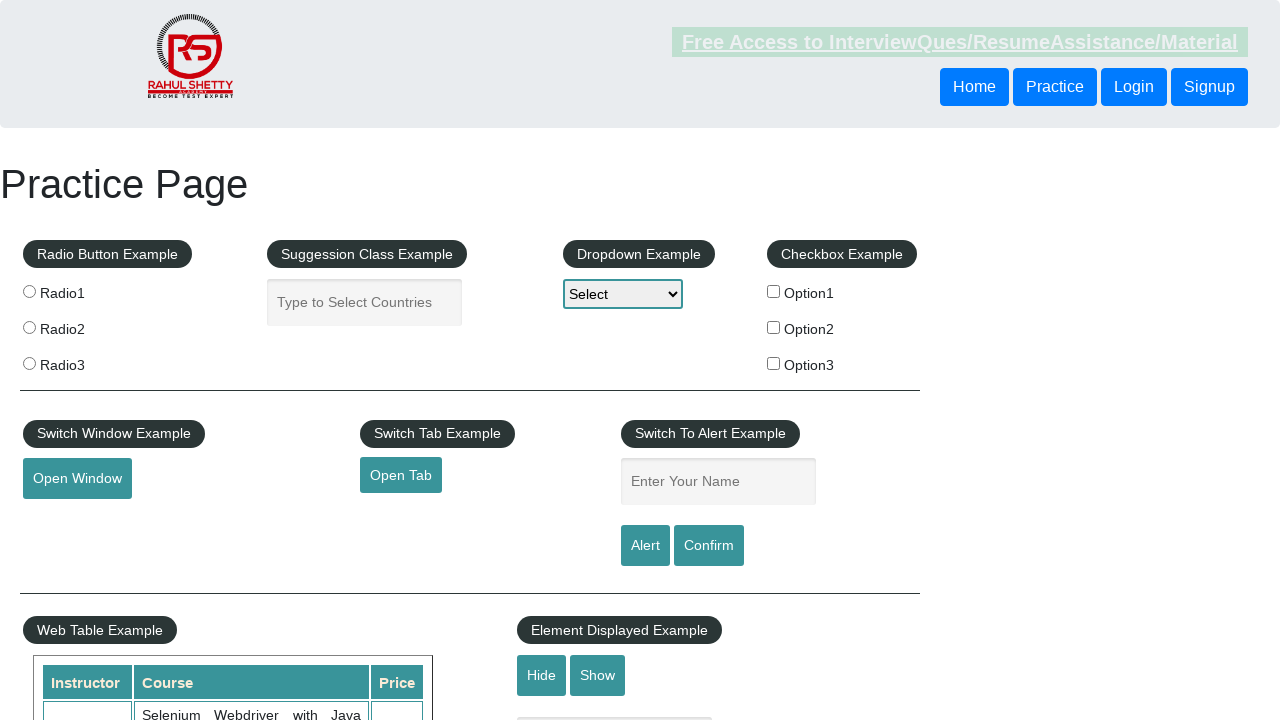